Tests the jQuery UI resizable component by switching to the demo iframe and dragging the resize handle to resize an element by 50x50 pixels.

Starting URL: https://jqueryui.com/resizable/

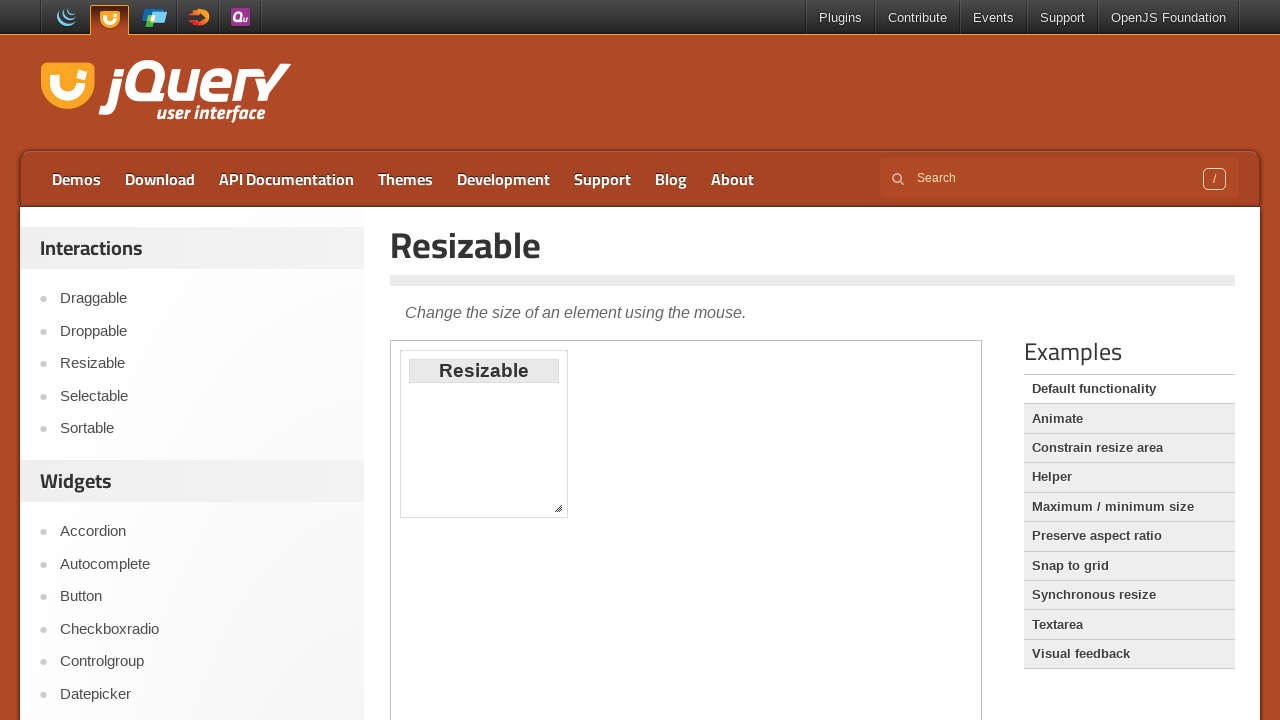

Located the demo iframe
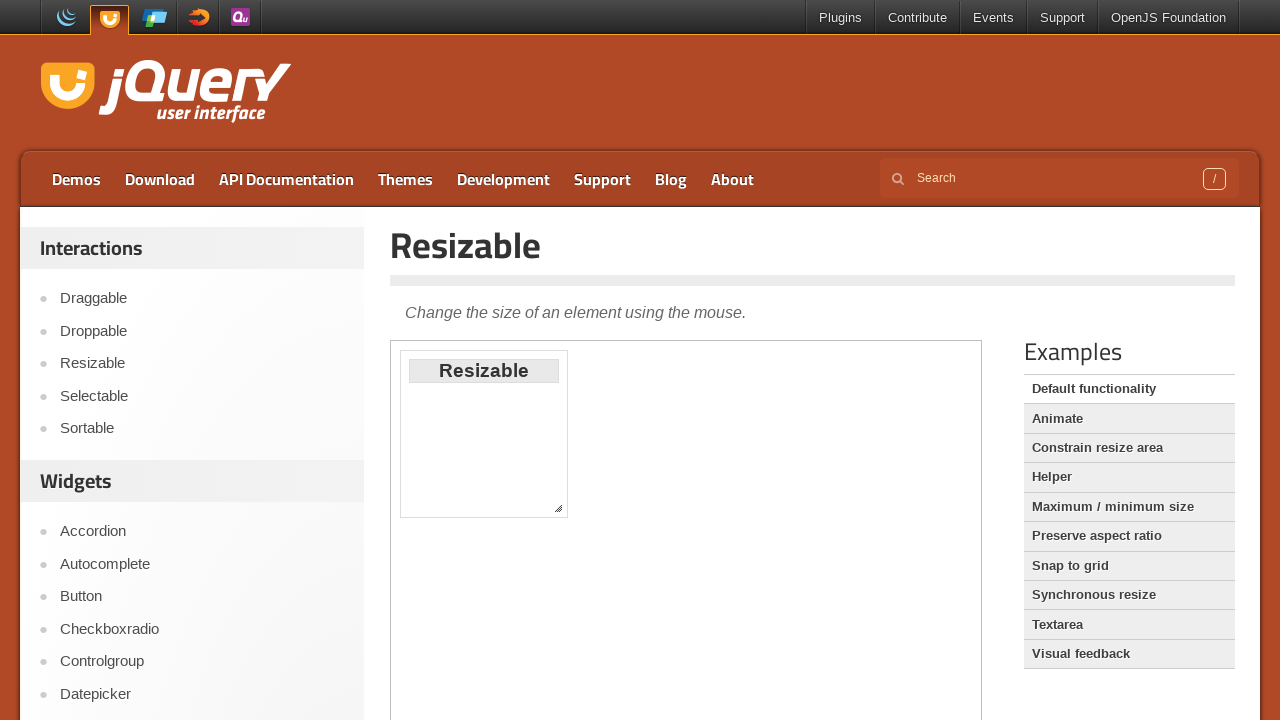

Resizable handle element is now visible
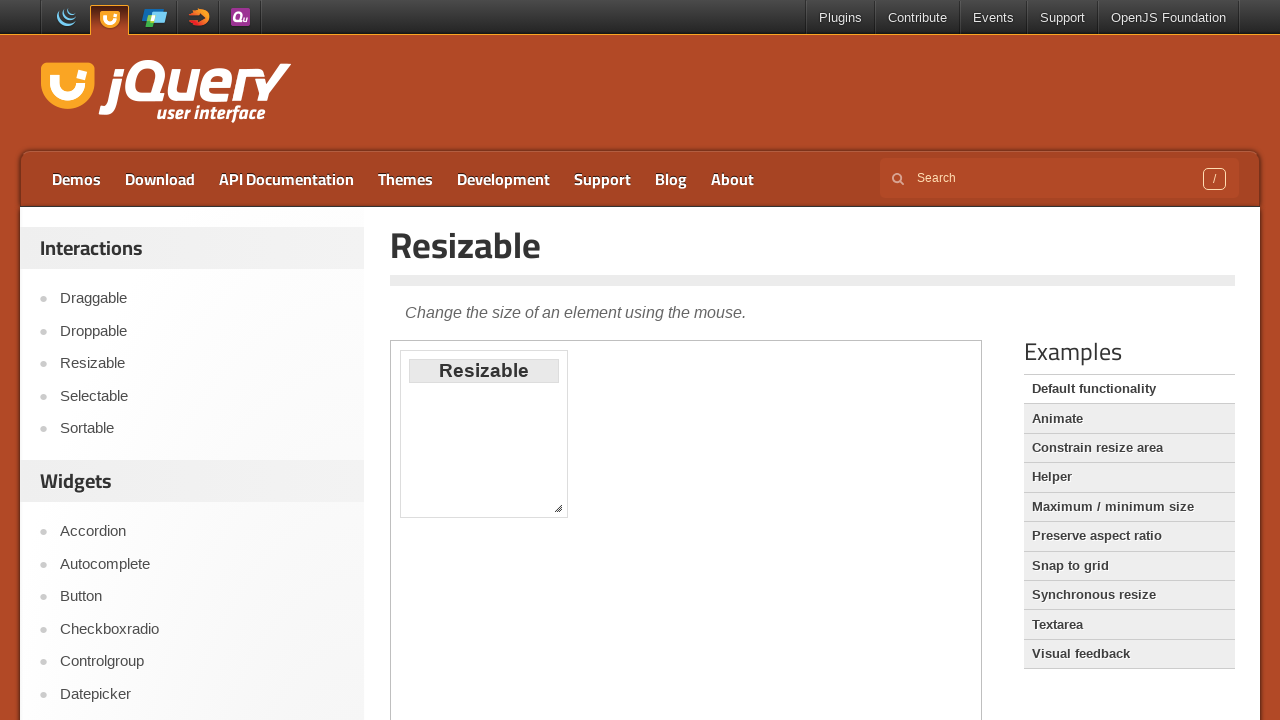

Retrieved bounding box coordinates of the resize handle
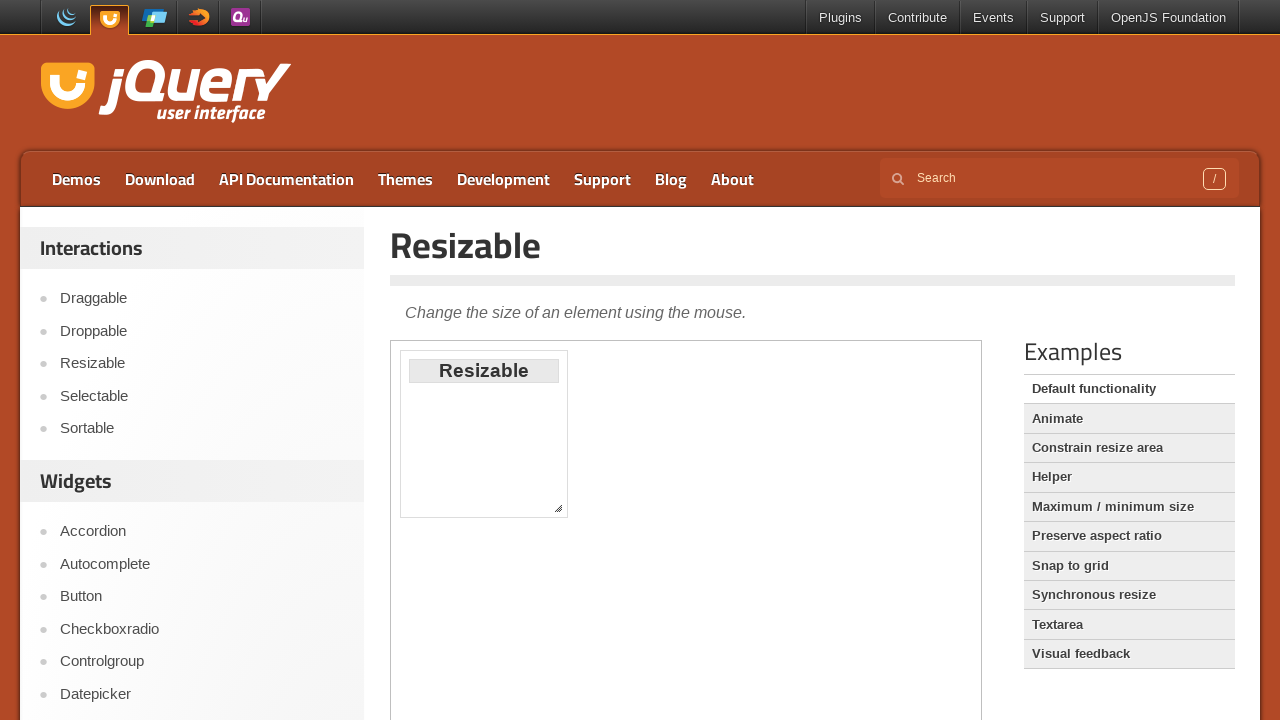

Moved mouse to the center of the resize handle at (558, 508)
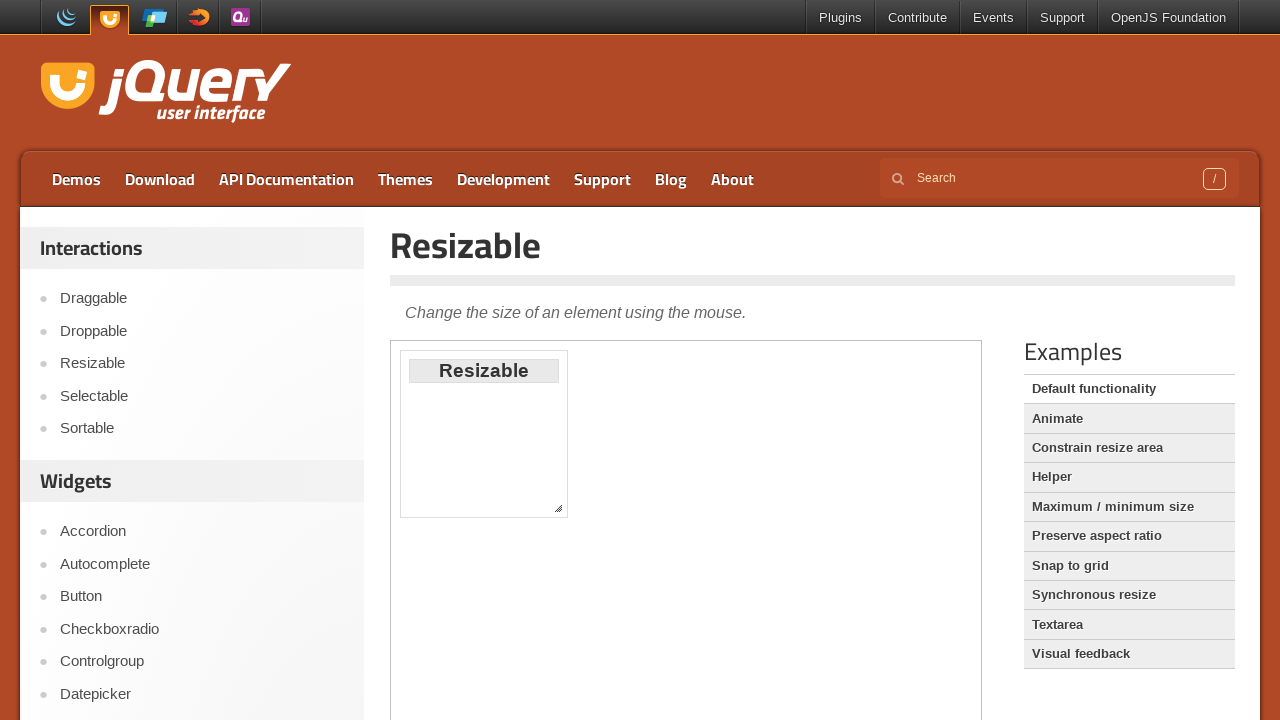

Pressed down the mouse button to begin drag at (558, 508)
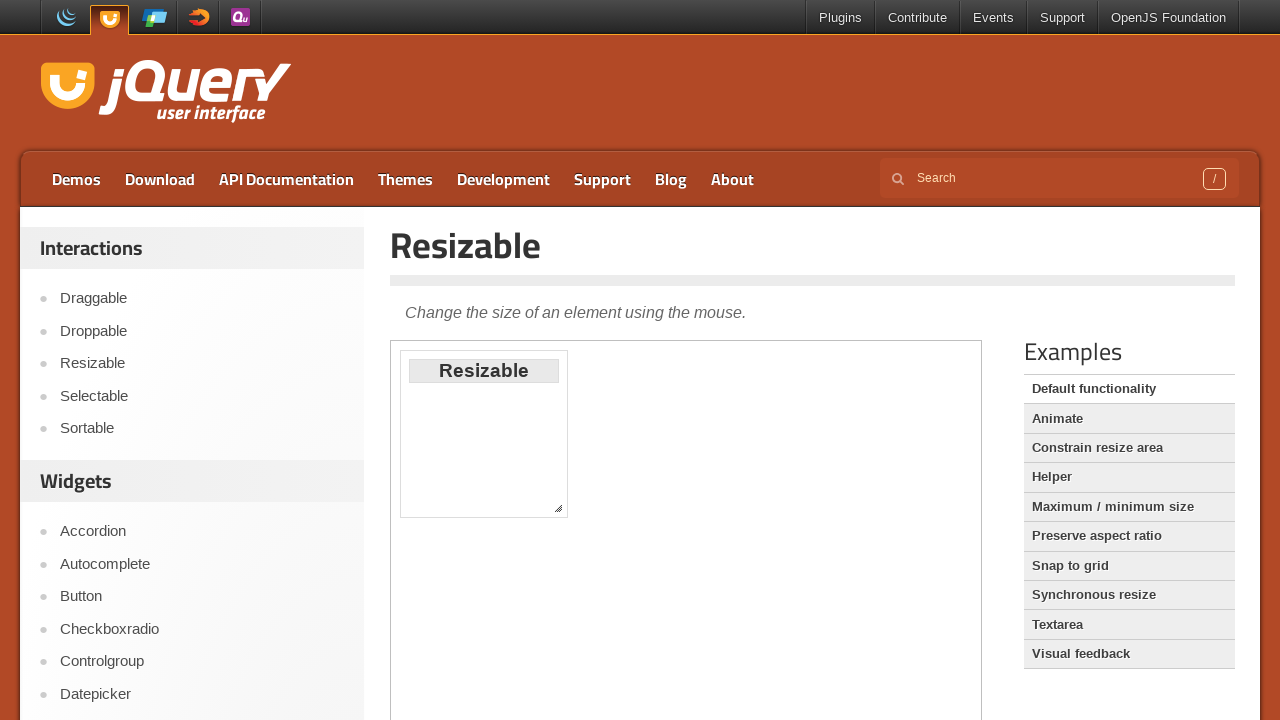

Dragged the resize handle 50 pixels right and 50 pixels down at (608, 558)
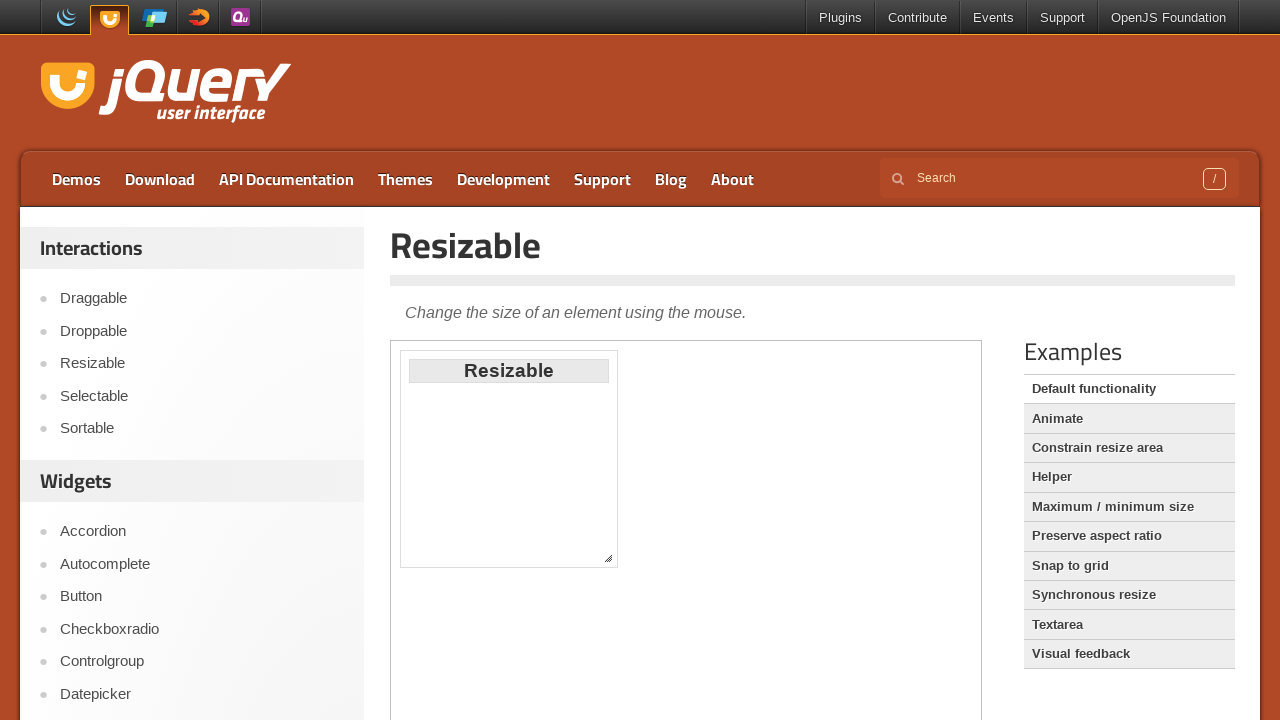

Released the mouse button to complete the resize operation at (608, 558)
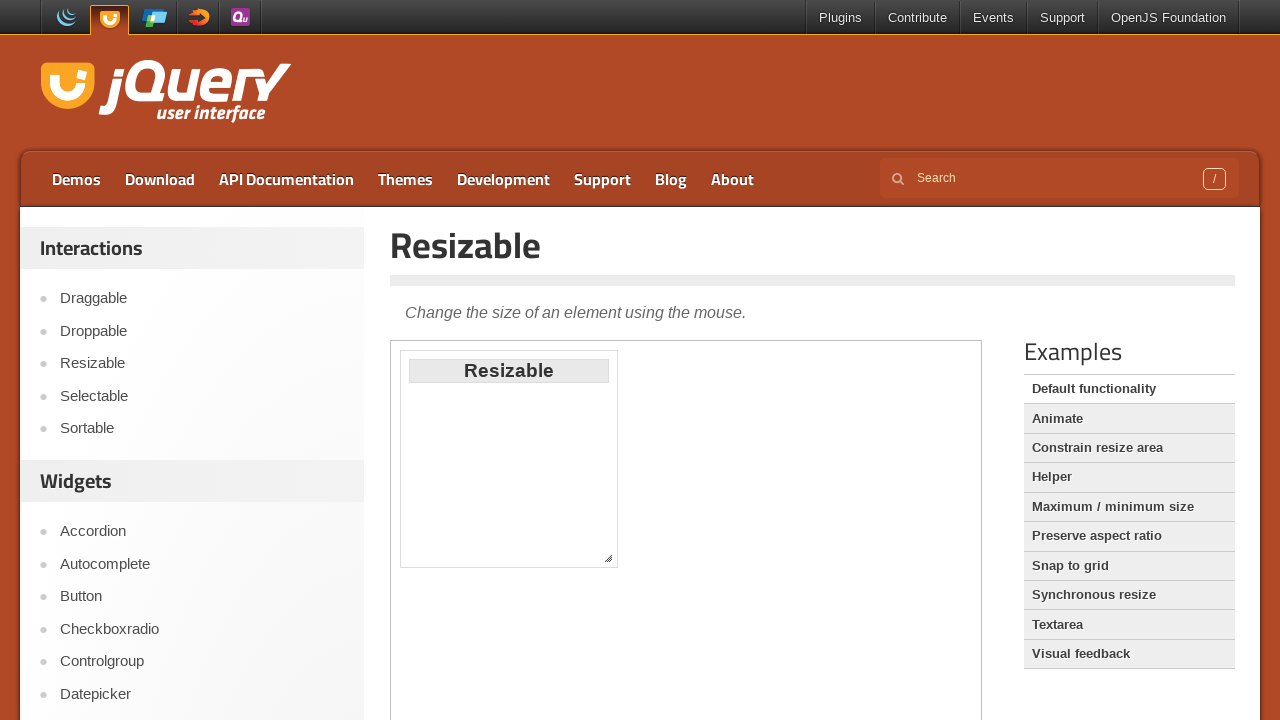

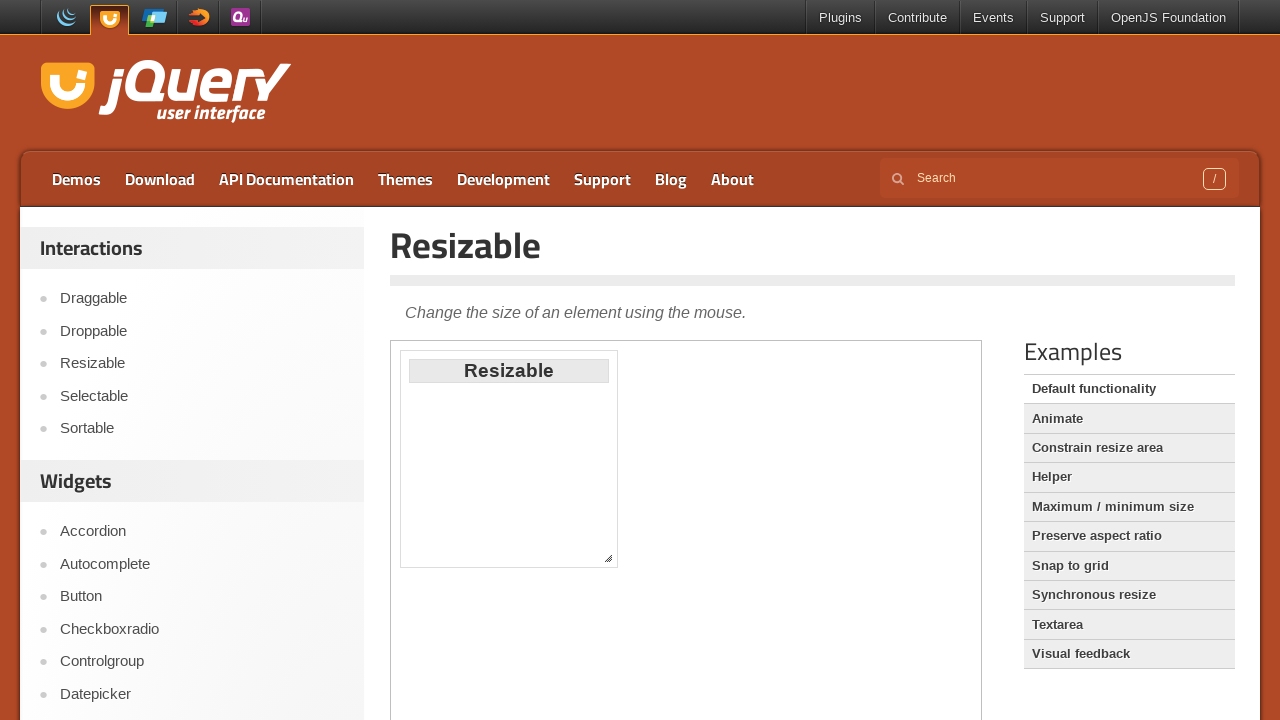